Tests data table sorting in descending order by clicking the dues column header twice and verifying the values are sorted in descending order (table with semantic class attributes)

Starting URL: http://the-internet.herokuapp.com/tables

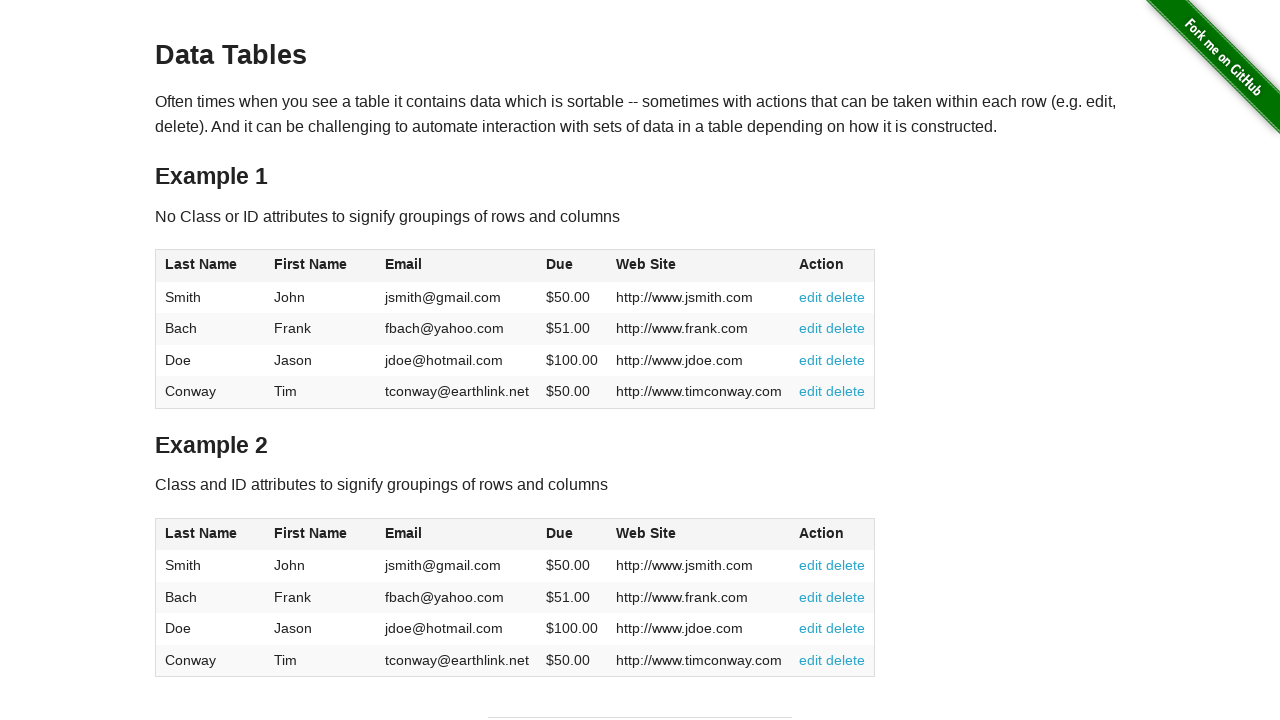

Clicked dues column header once for ascending sort at (560, 533) on #table2 thead .dues
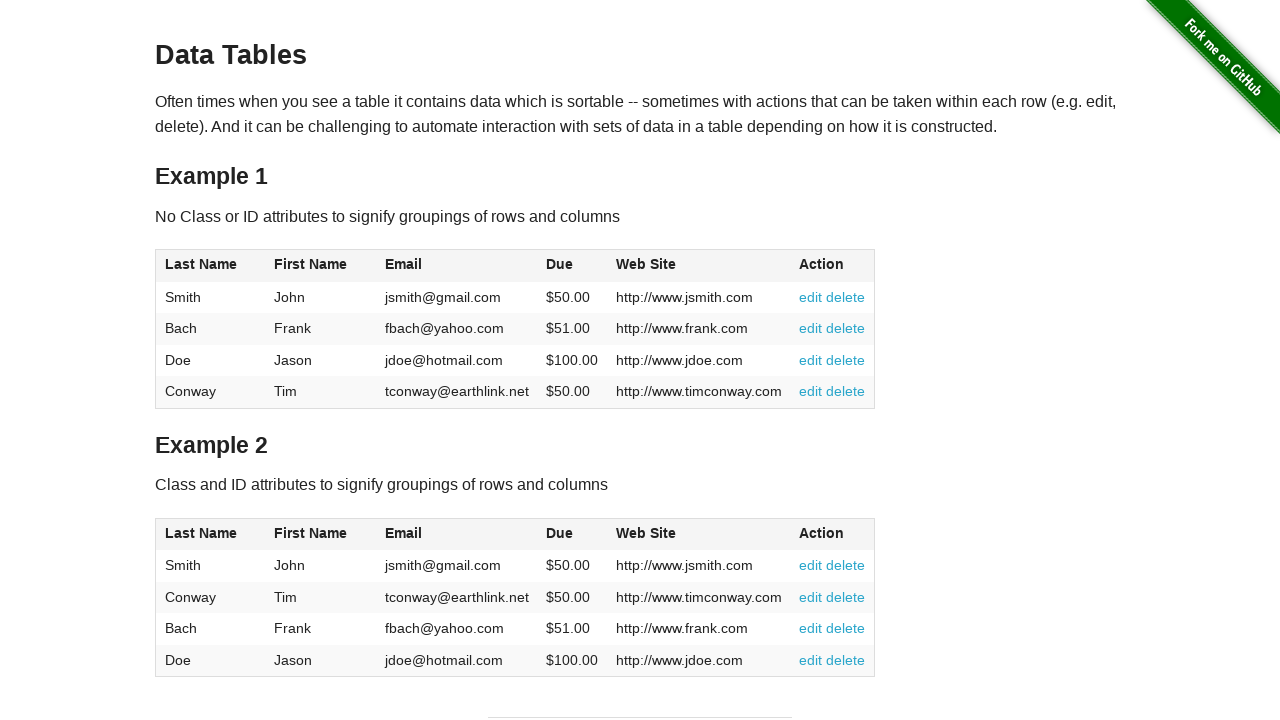

Clicked dues column header again to switch to descending sort at (560, 533) on #table2 thead .dues
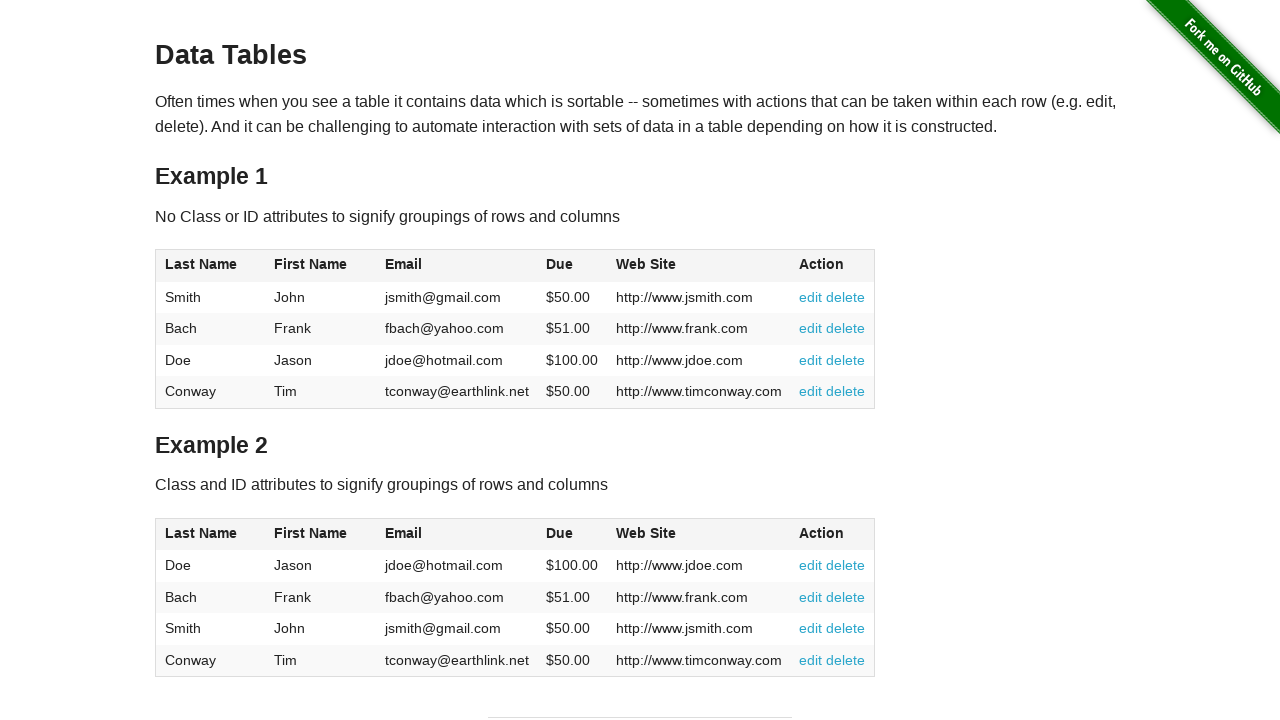

Table data loaded with dues values in descending order
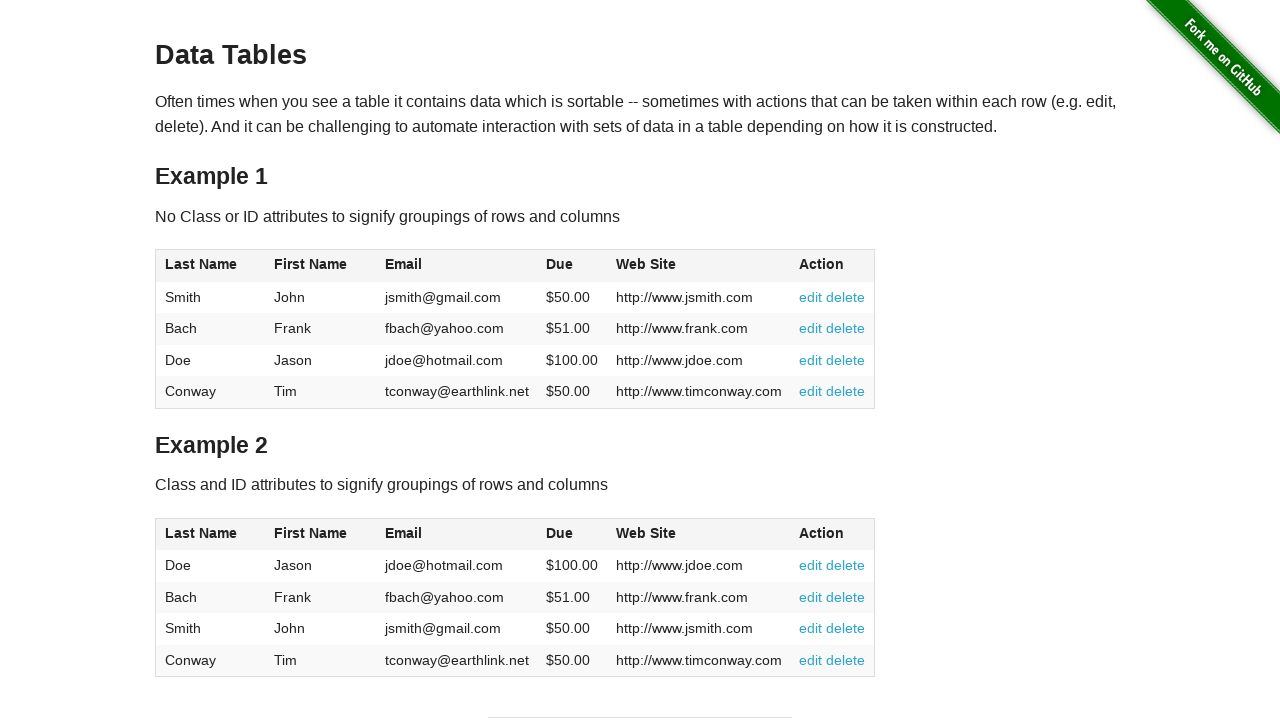

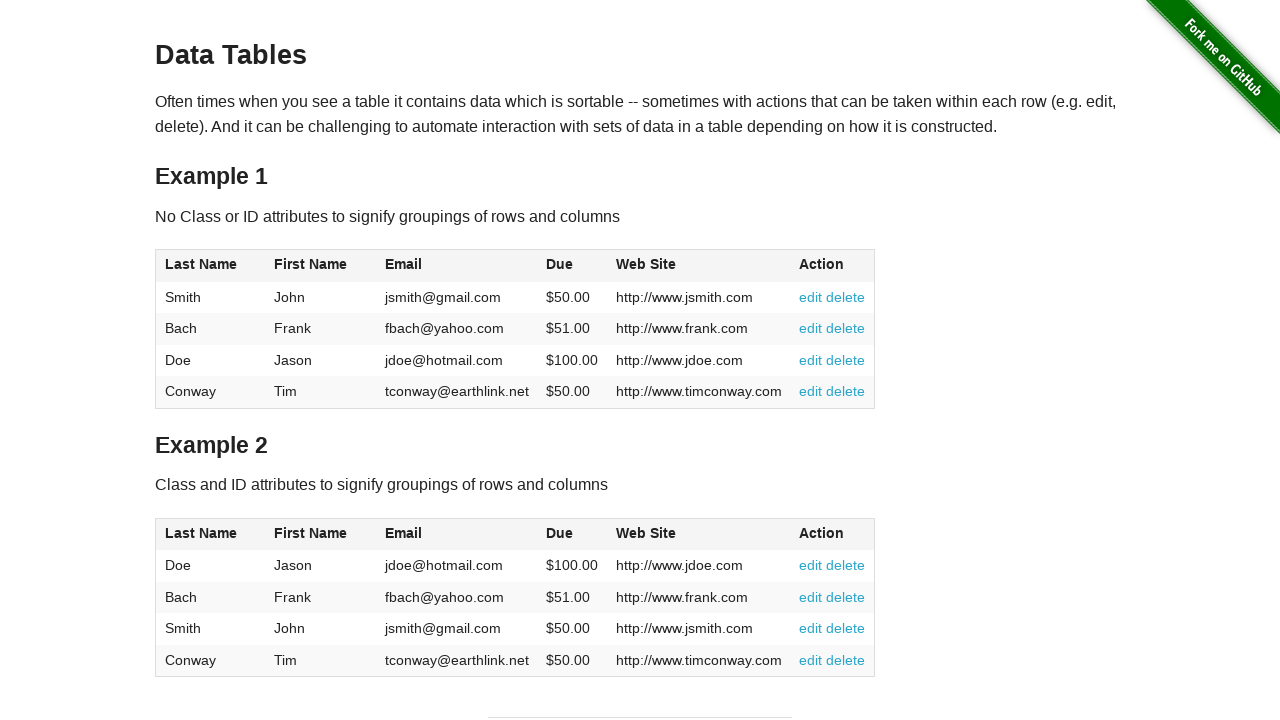